Tests various click actions including single click, double click, and right click on form elements

Starting URL: http://sahitest.com/demo/clicks.htm

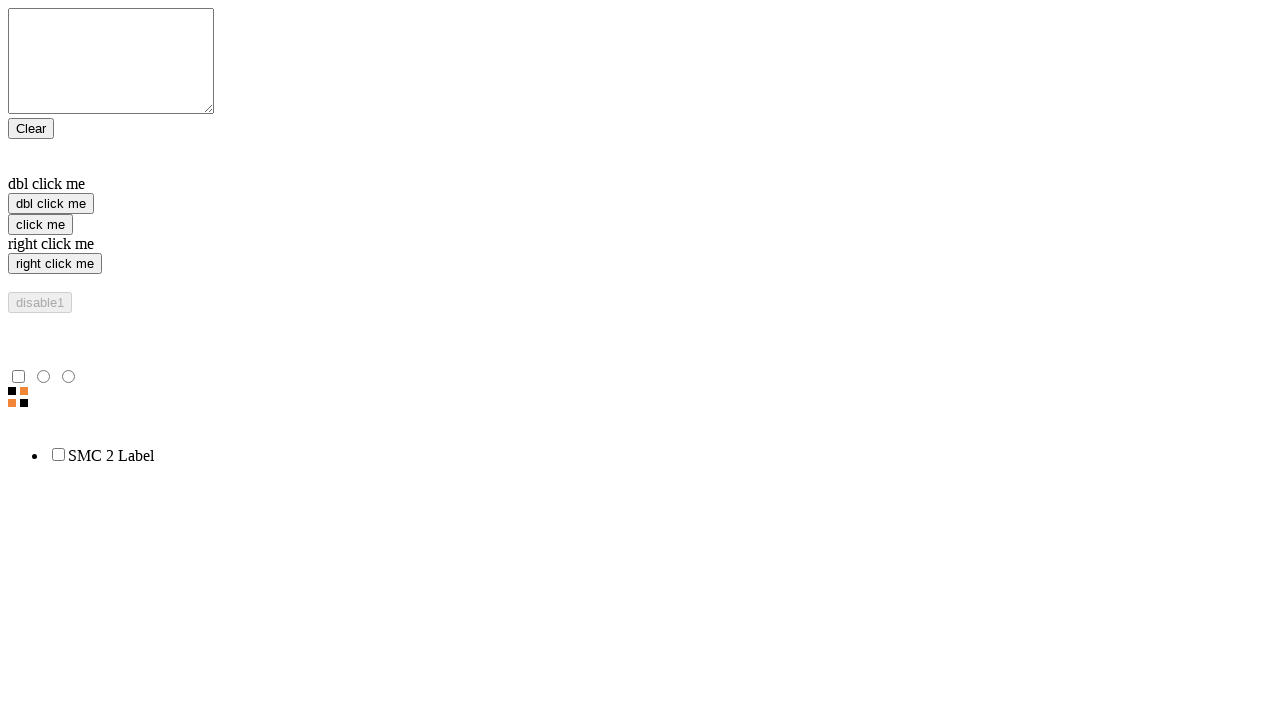

Located single click element
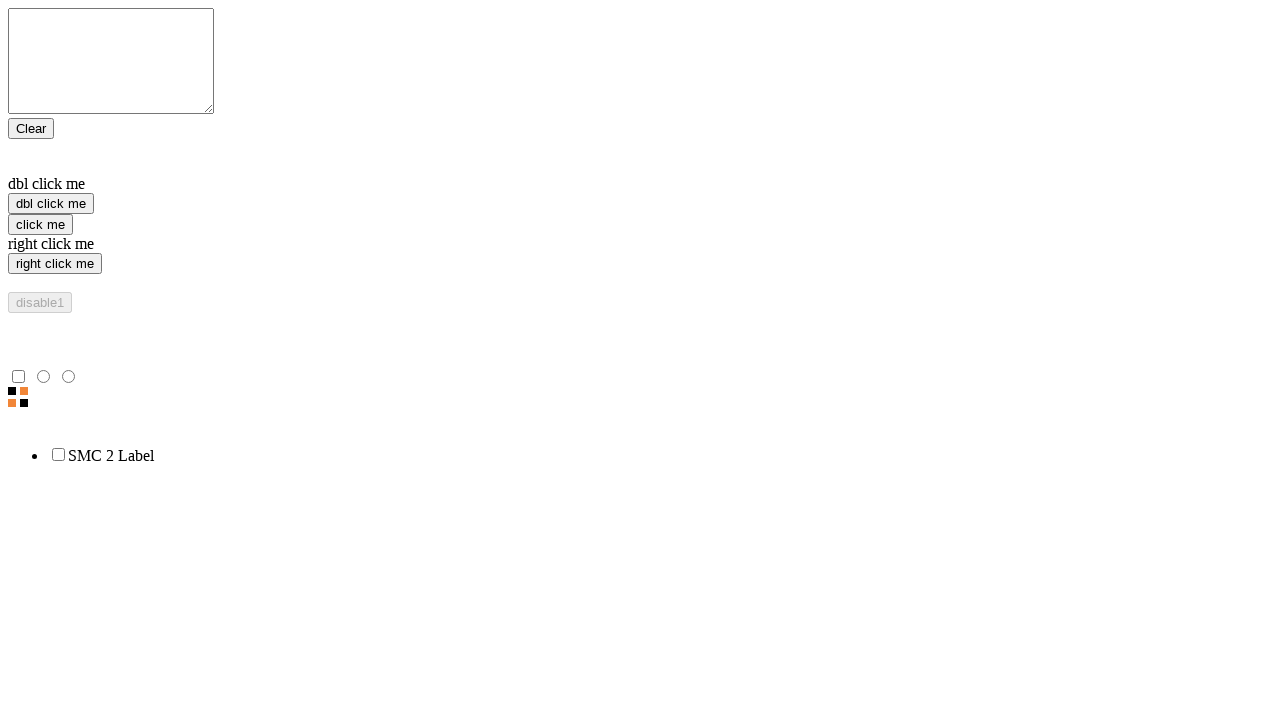

Located double click element
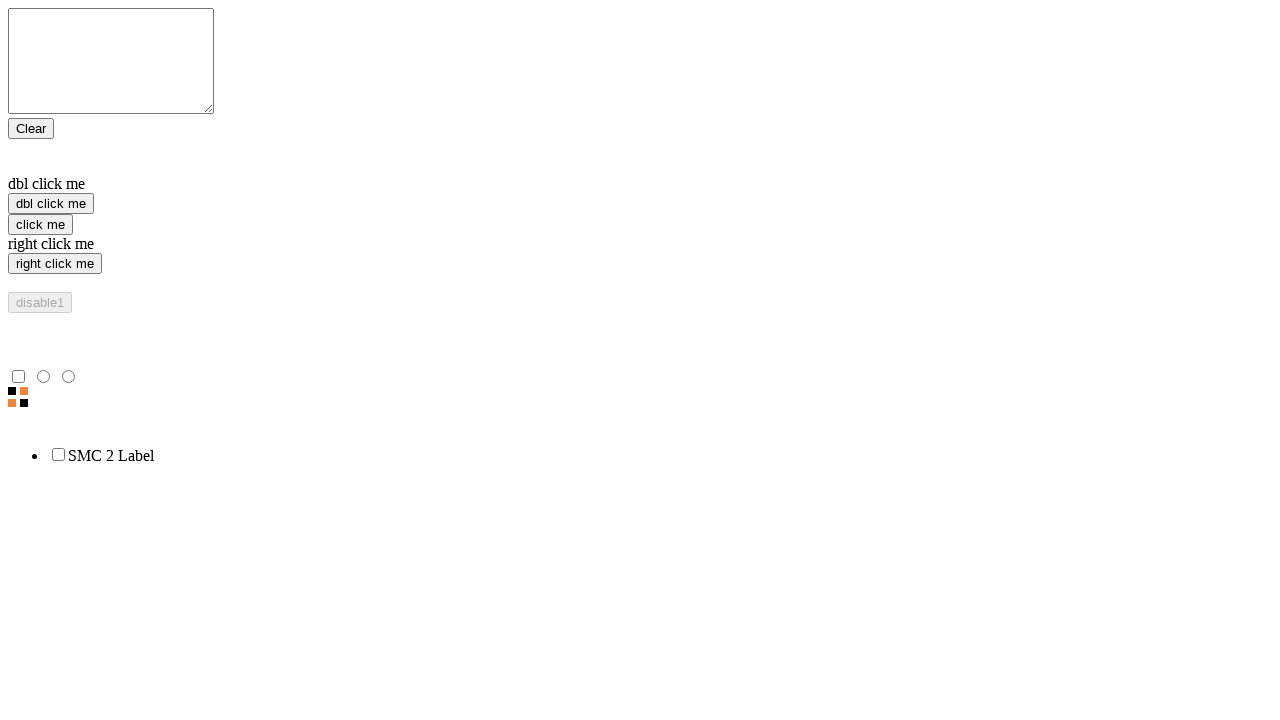

Located right click element
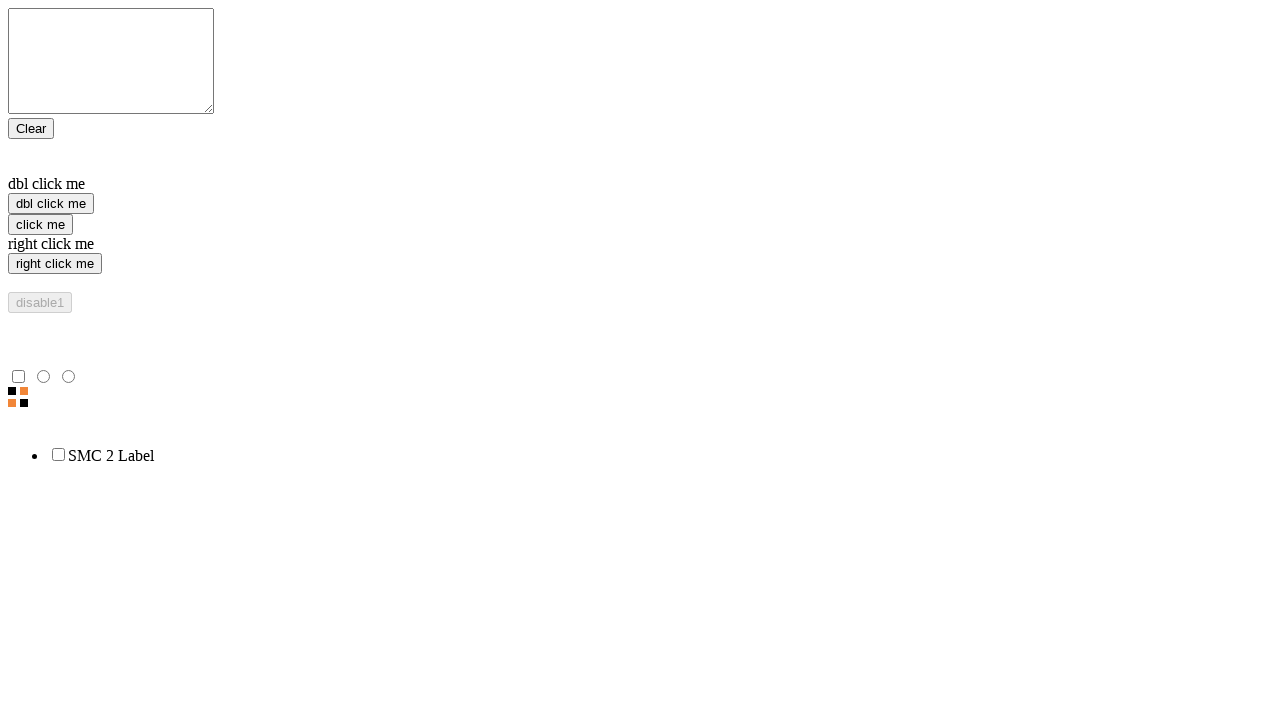

Performed single click action at (40, 224) on xpath=//*[@name='f1']//input[3]
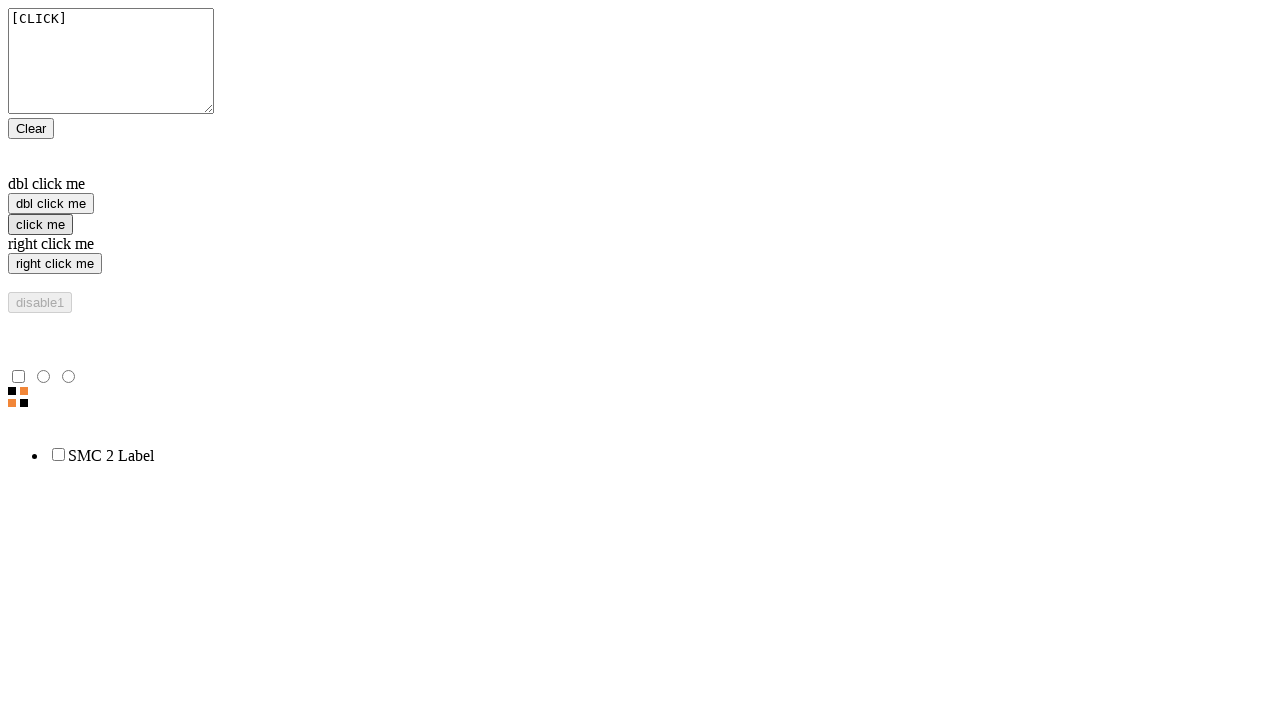

Performed right click action at (55, 264) on xpath=//input[@value='right click me']
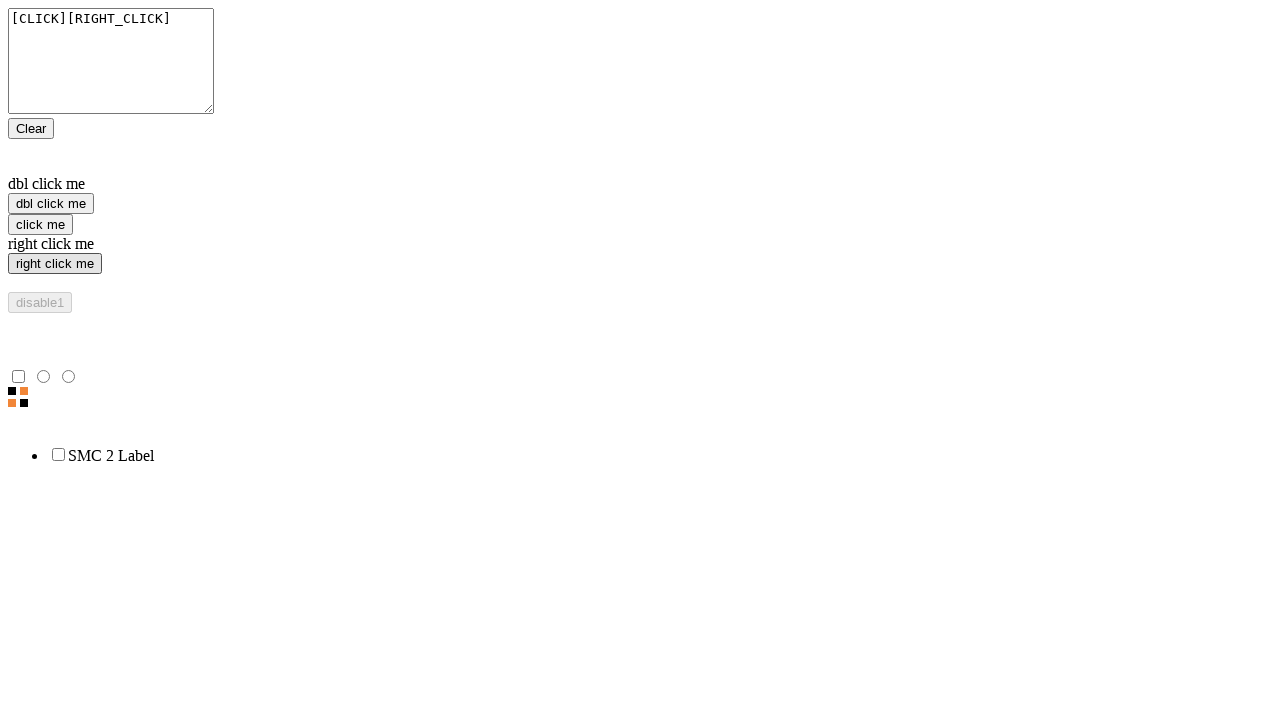

Performed double click action at (51, 204) on xpath=//input[@value='dbl click me']
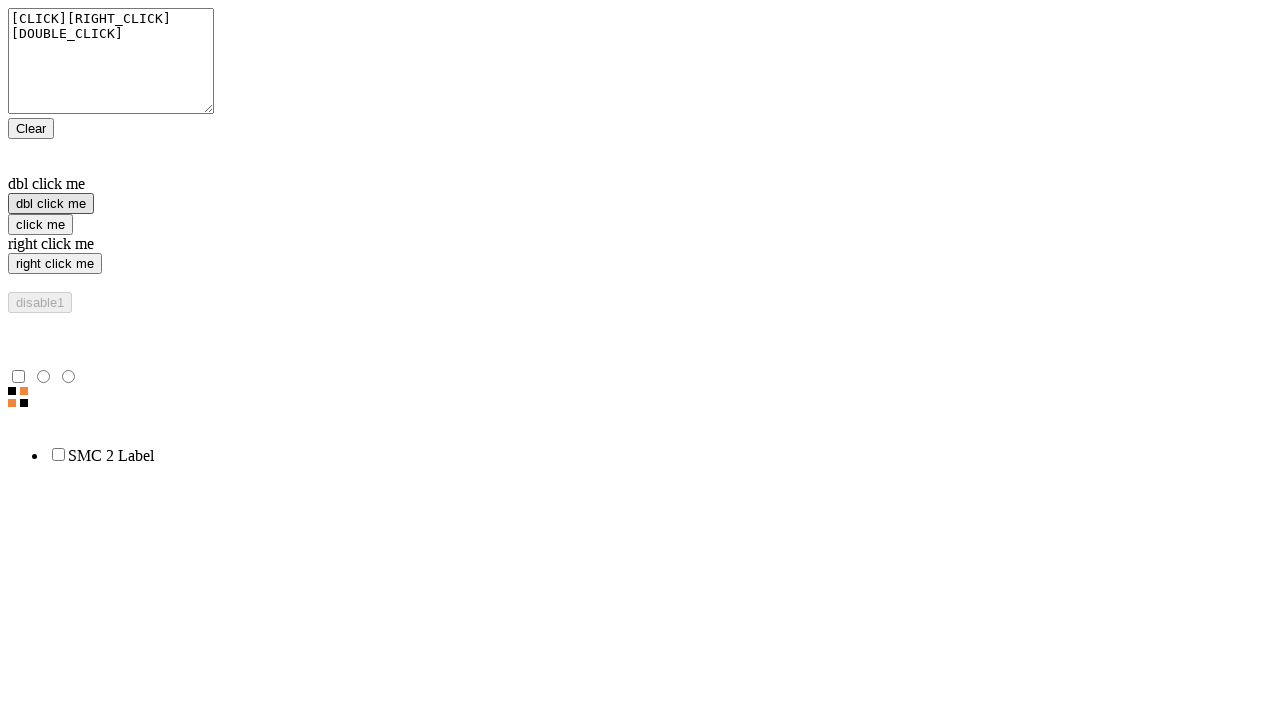

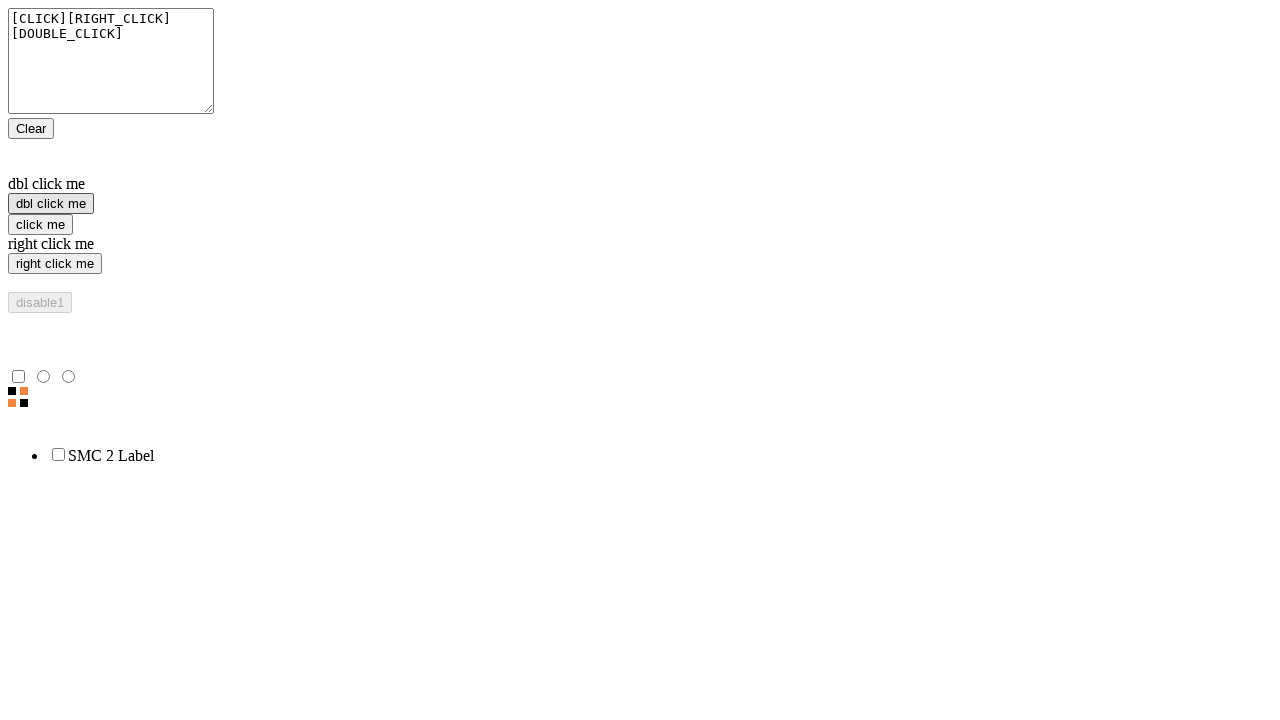